Tests alert popup handling by triggering different types of alerts (simple alert and confirm dialog) and interacting with them

Starting URL: https://rahulshettyacademy.com/AutomationPractice/

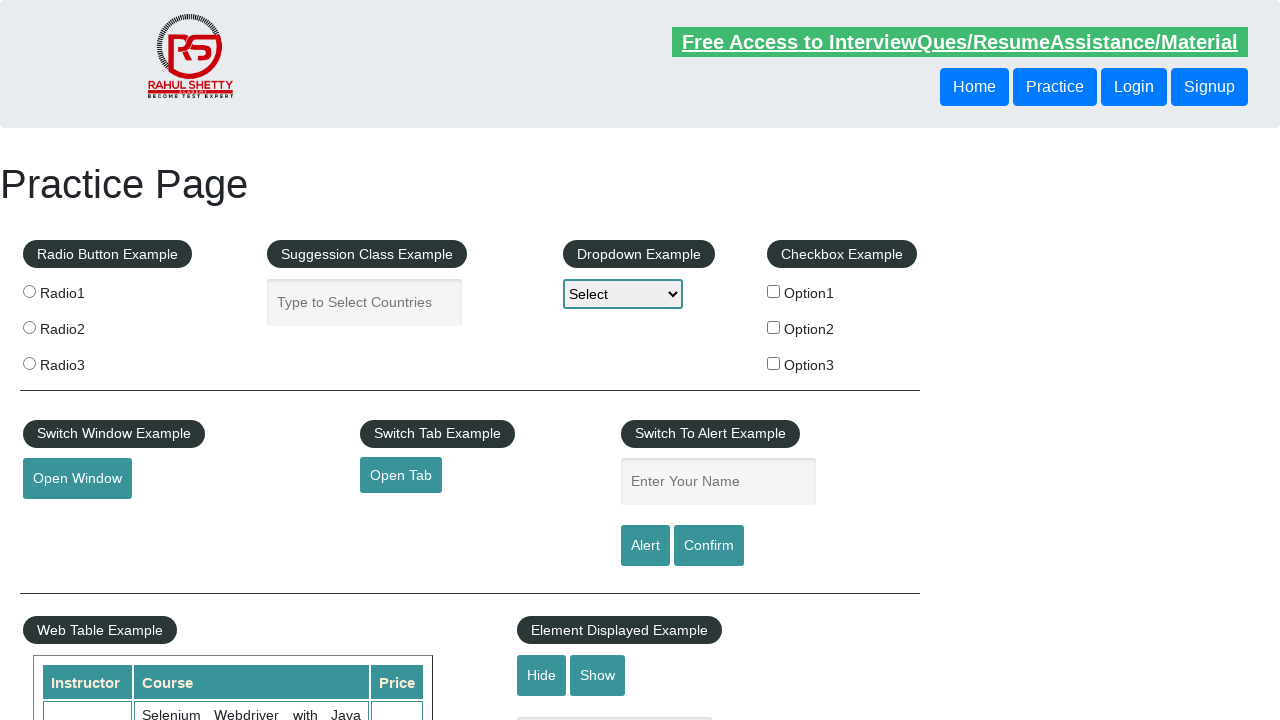

Filled name field with 'deepanshu' on #name
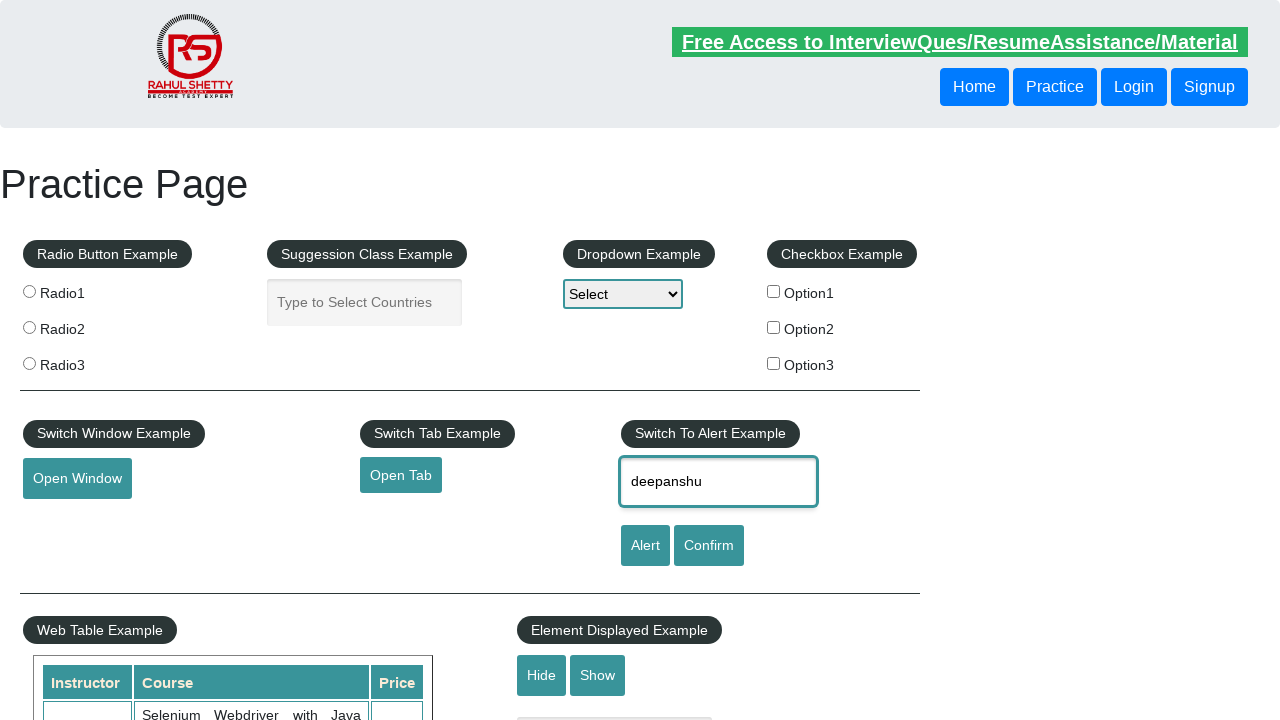

Clicked alert button to trigger simple alert at (645, 546) on #alertbtn
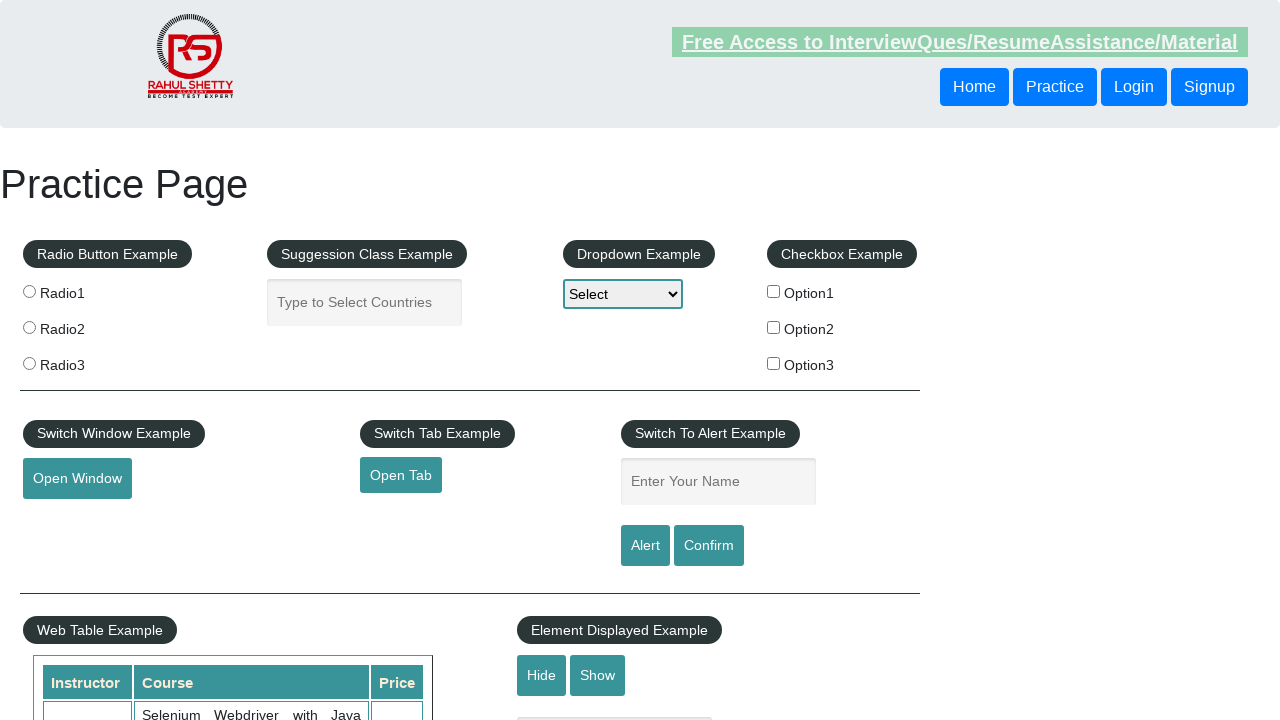

Set up handler to accept alert dialogs
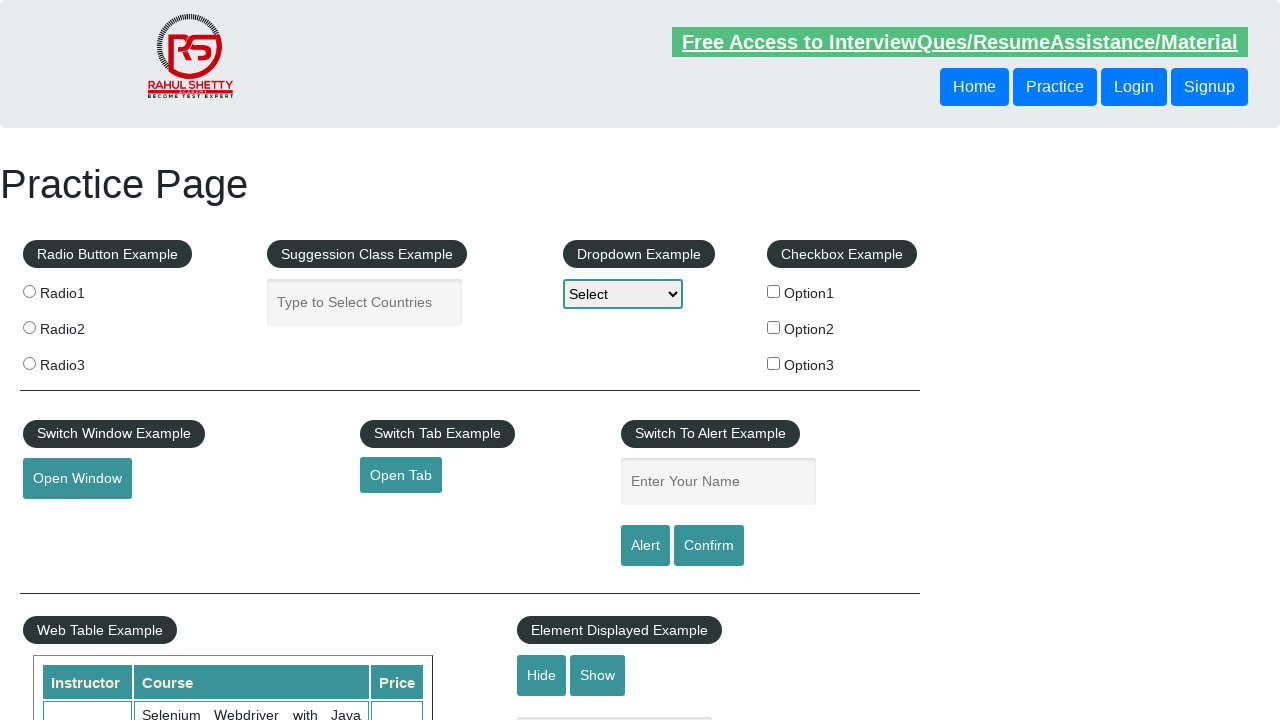

Clicked confirm button to trigger confirm dialog at (709, 546) on #confirmbtn
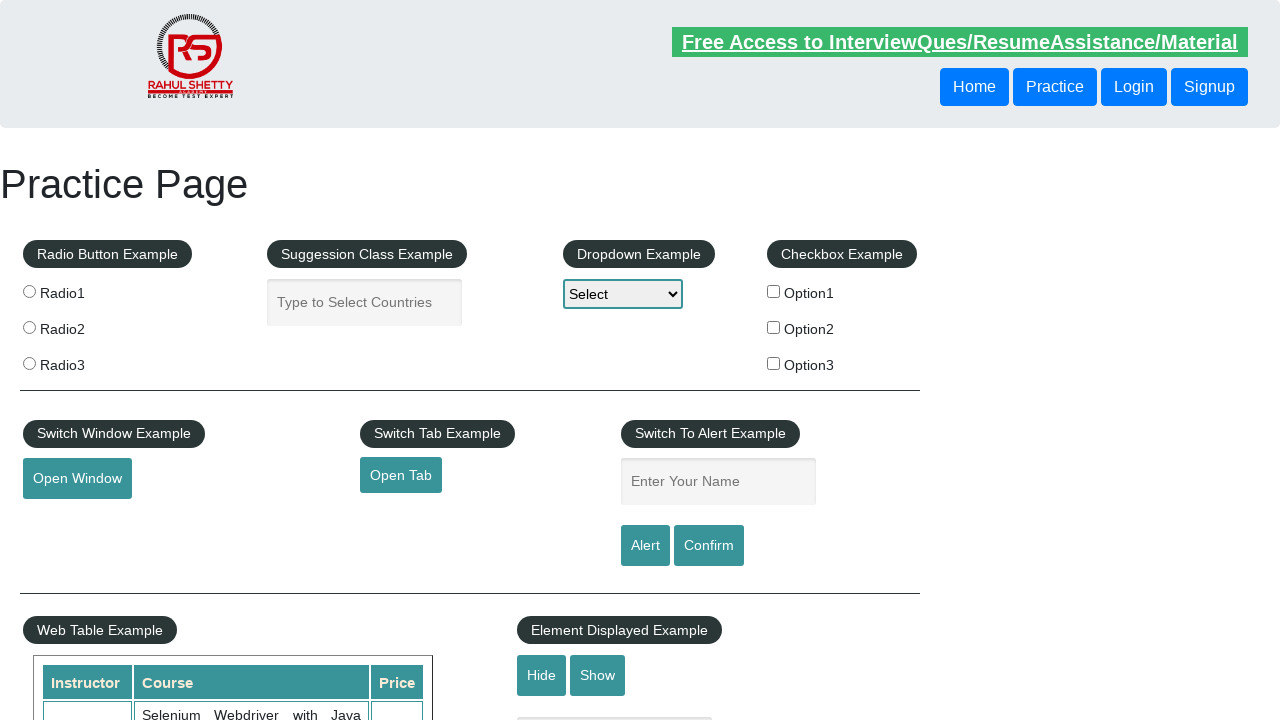

Set up handler to dismiss confirm dialogs
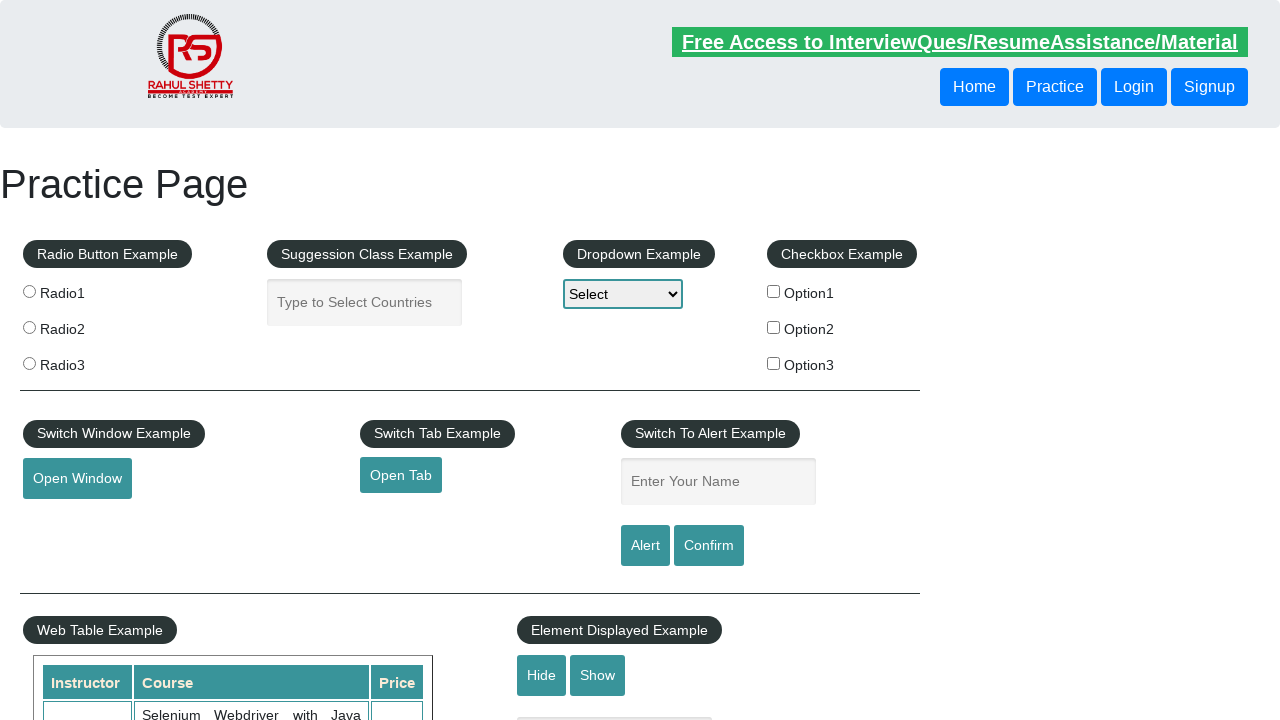

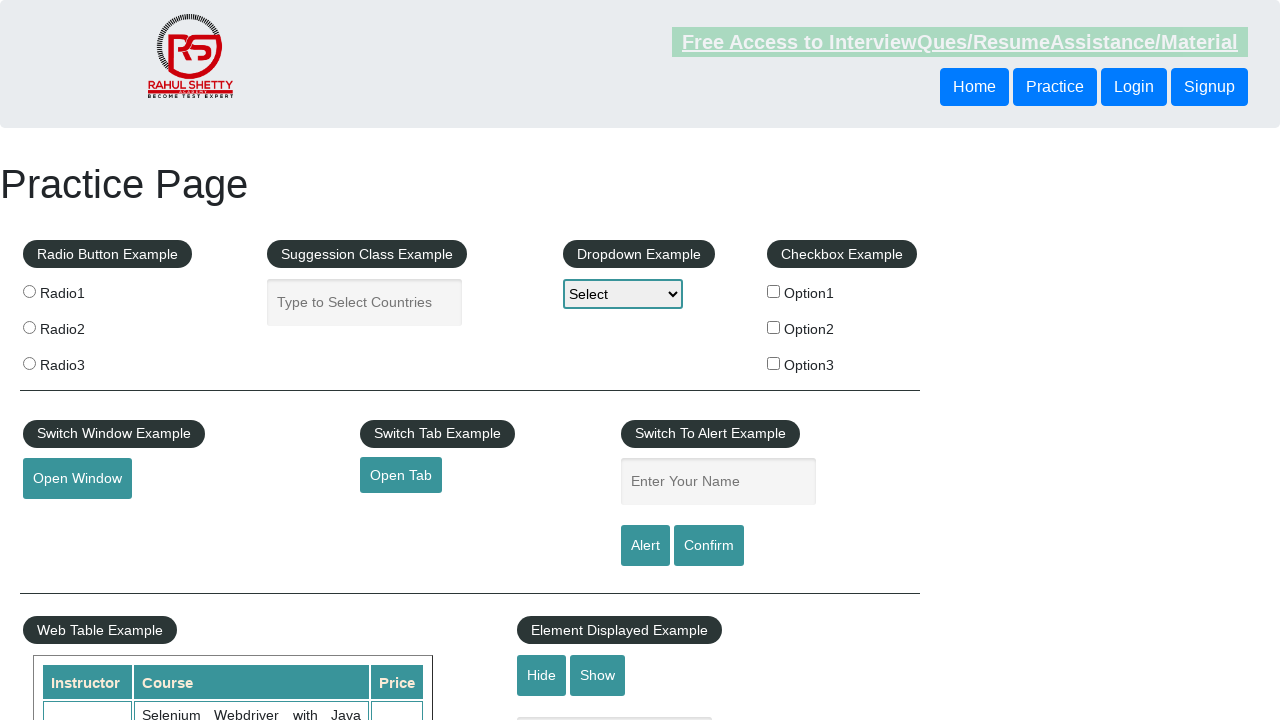